Solves a math problem by reading two numbers, calculating their sum, selecting the result from a dropdown, and submitting the form

Starting URL: http://suninjuly.github.io/selects1.html

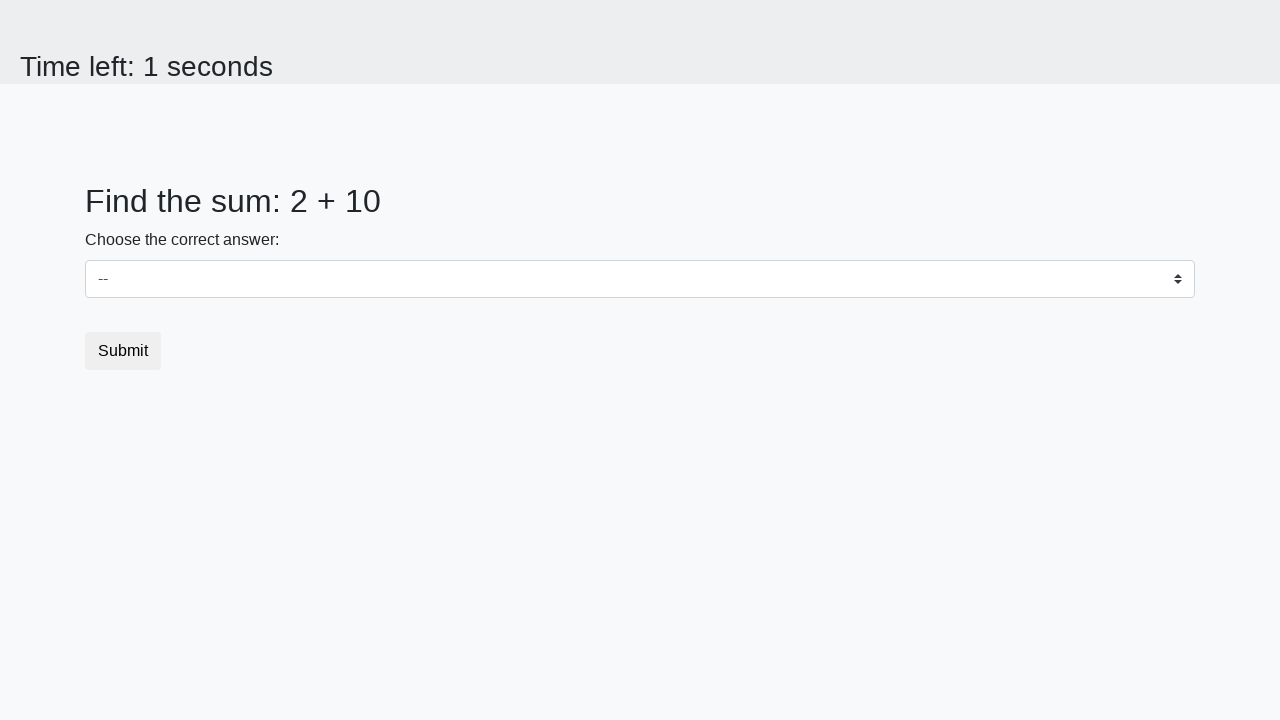

Located first number element (#num1)
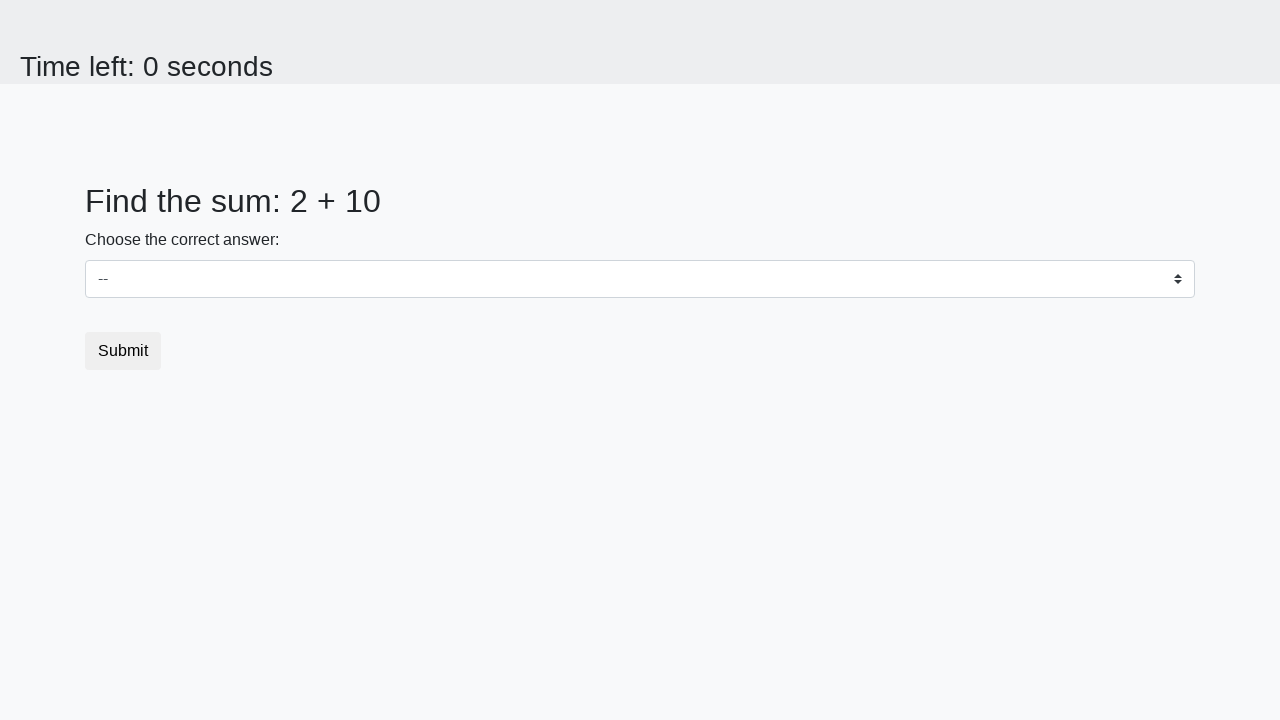

Located second number element (#num2)
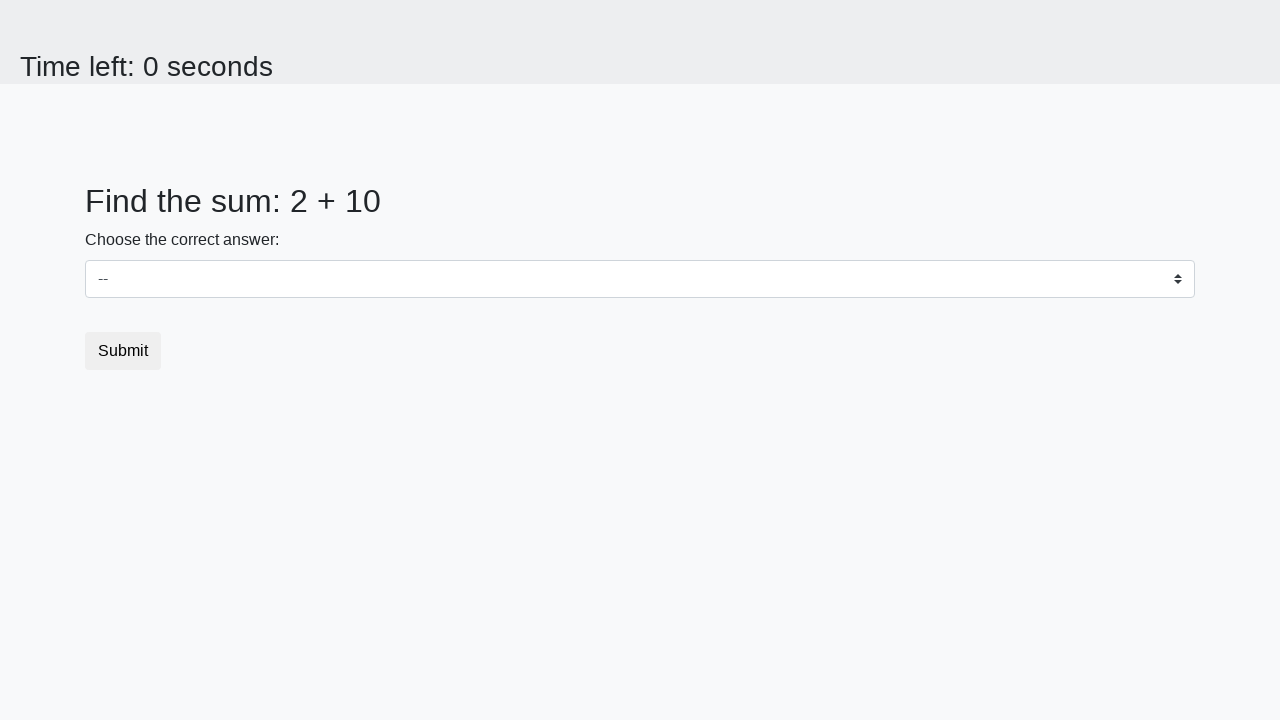

Read first number: 2
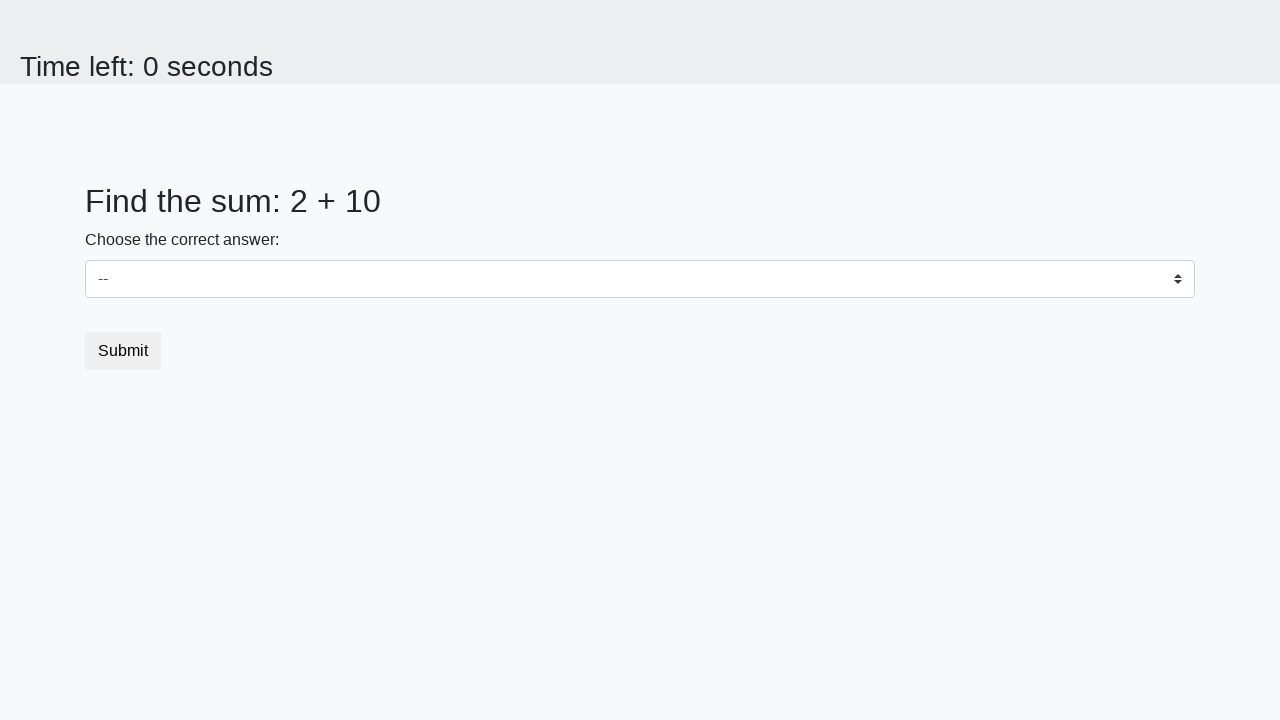

Read second number: 10
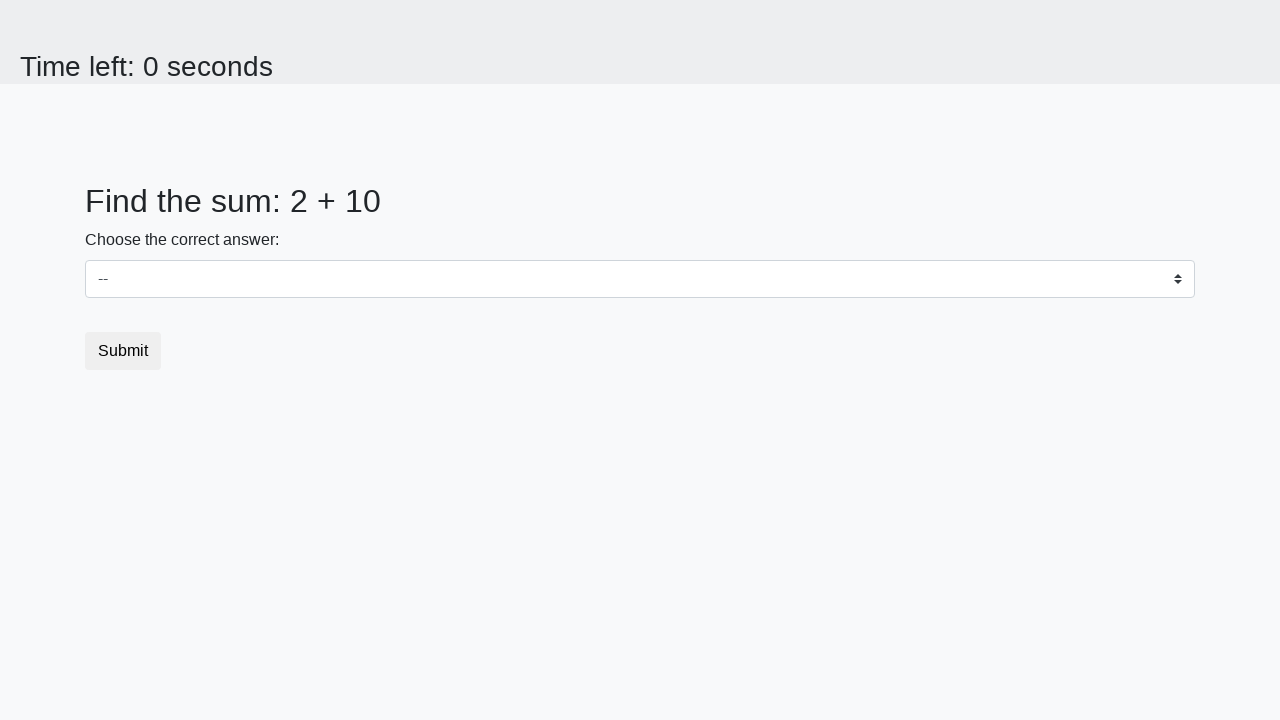

Calculated sum: 2 + 10 = 12
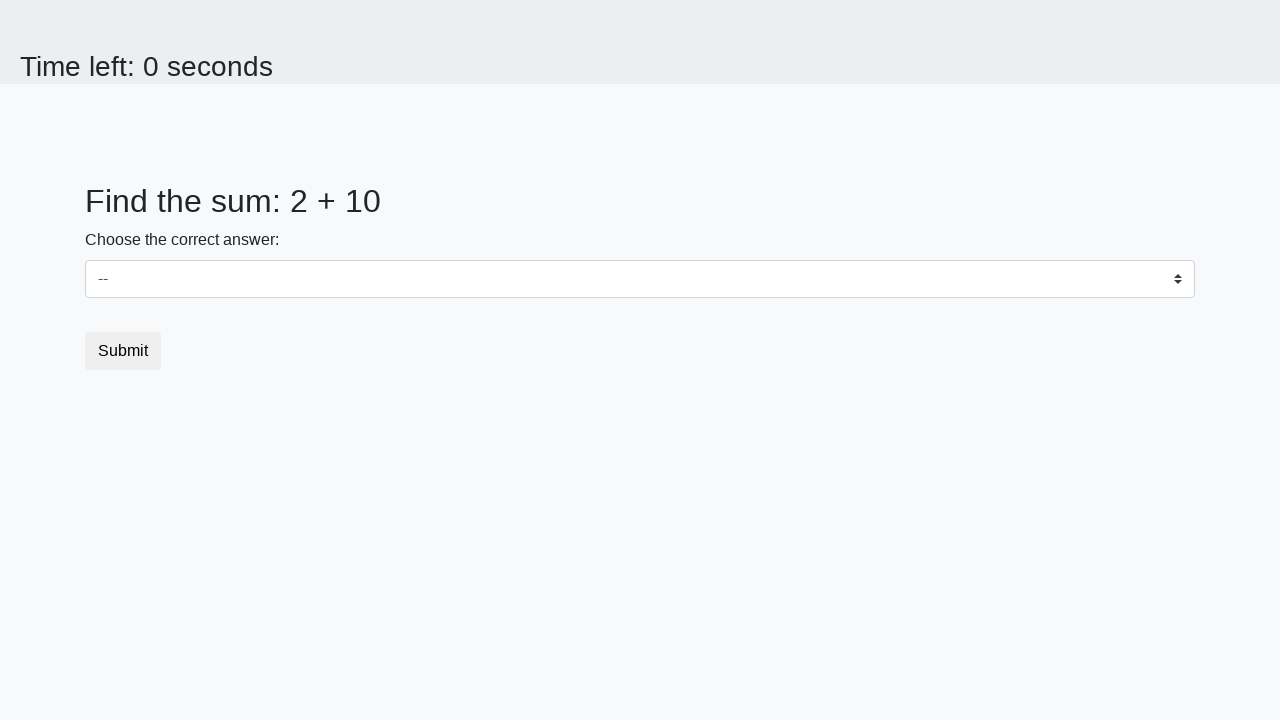

Selected result '12' from dropdown on select
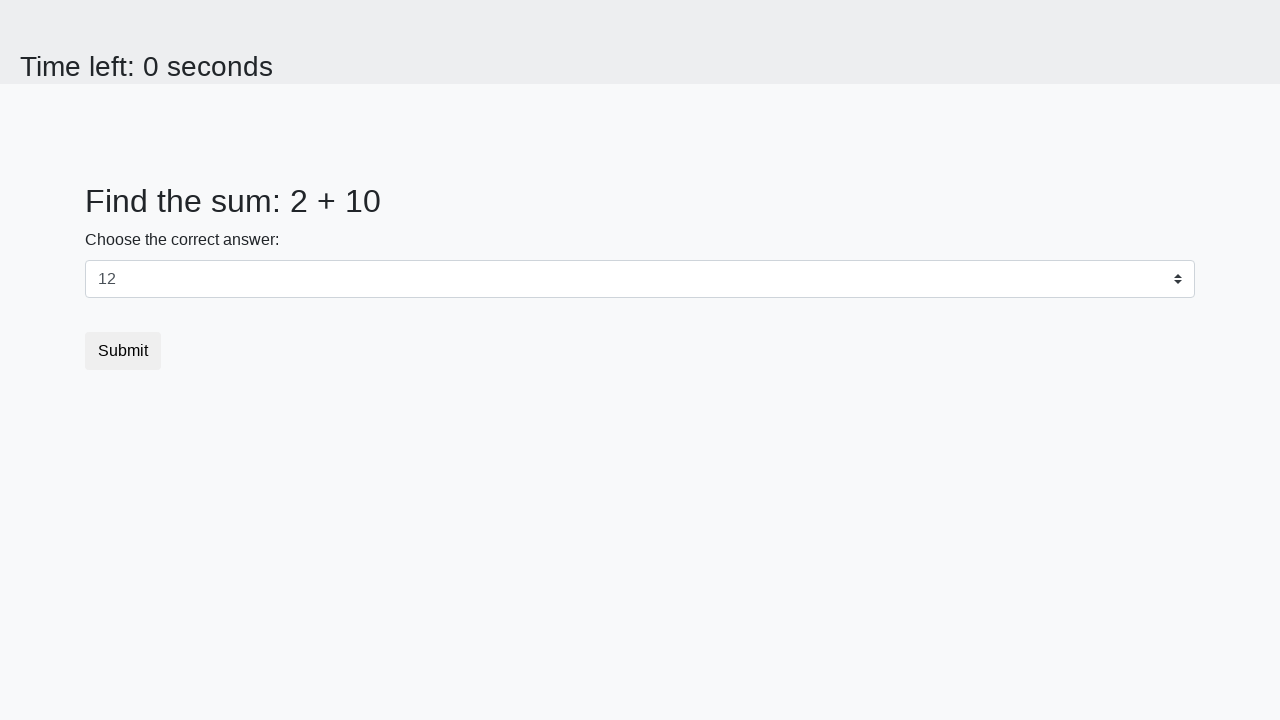

Clicked submit button at (123, 351) on button.btn
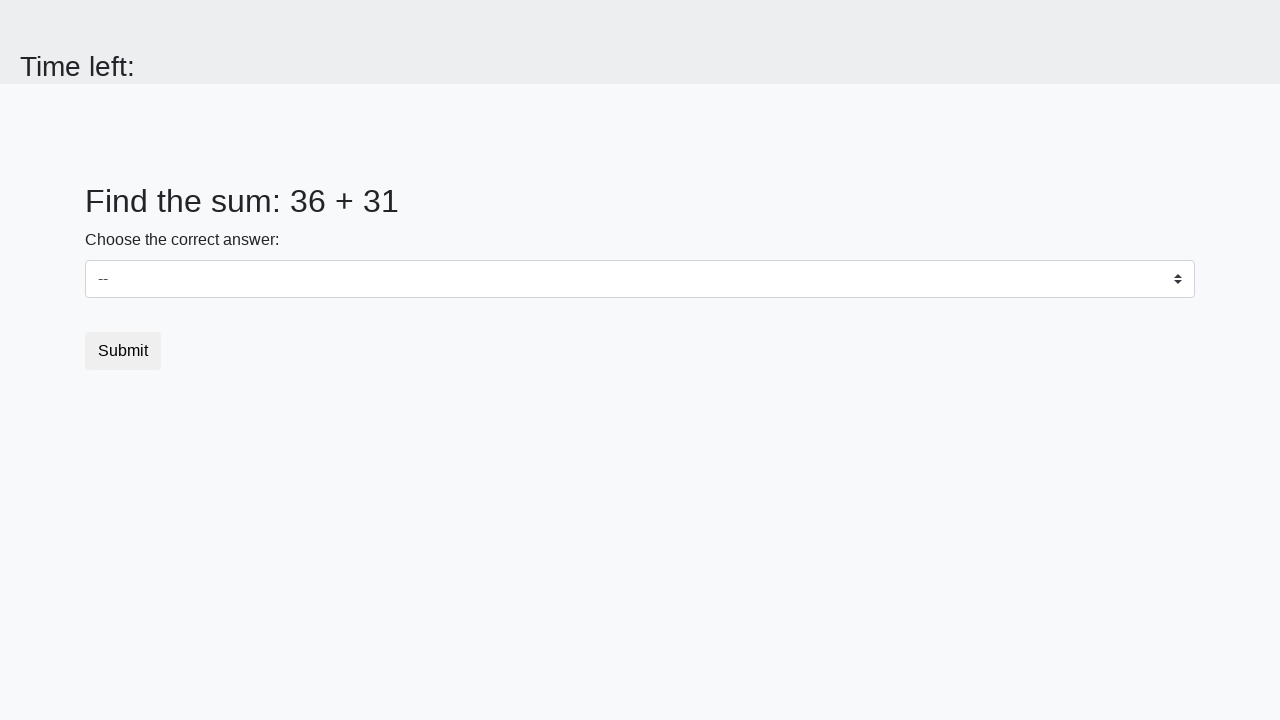

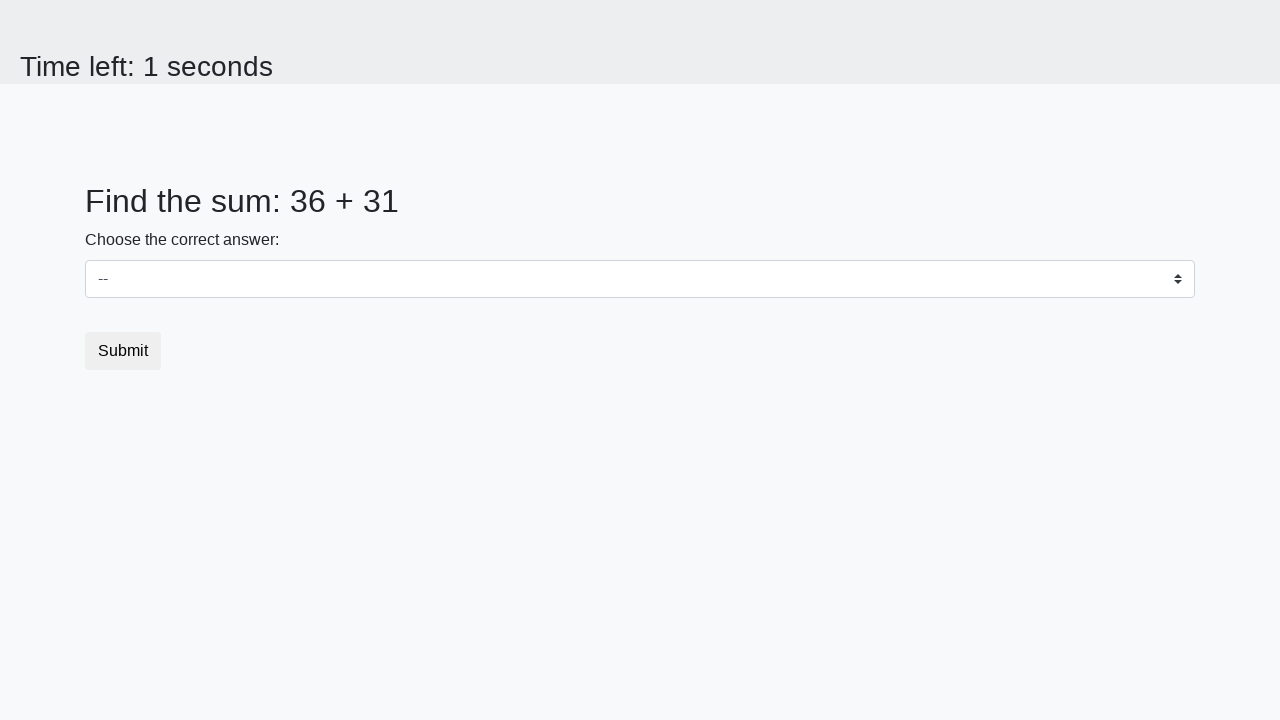